Navigates to a test automation practice blog and verifies that a table element is present on the page

Starting URL: https://testautomationpractice.blogspot.com/

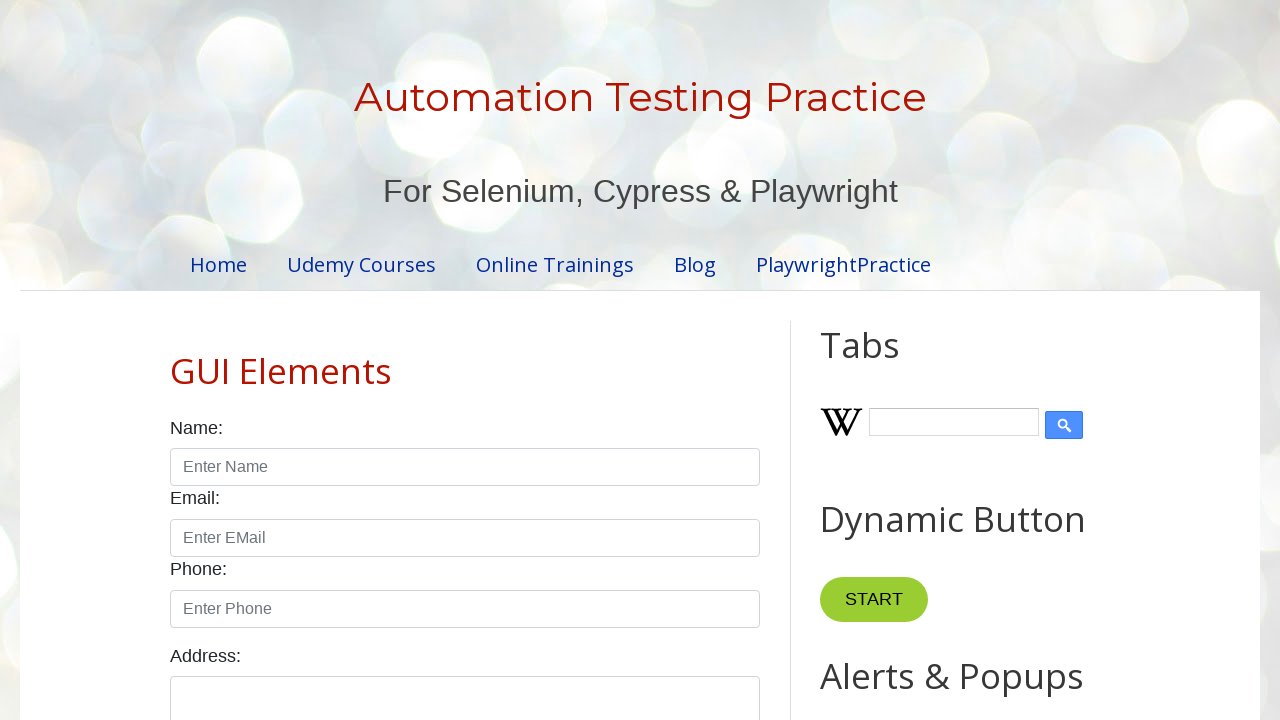

Navigated to test automation practice blog
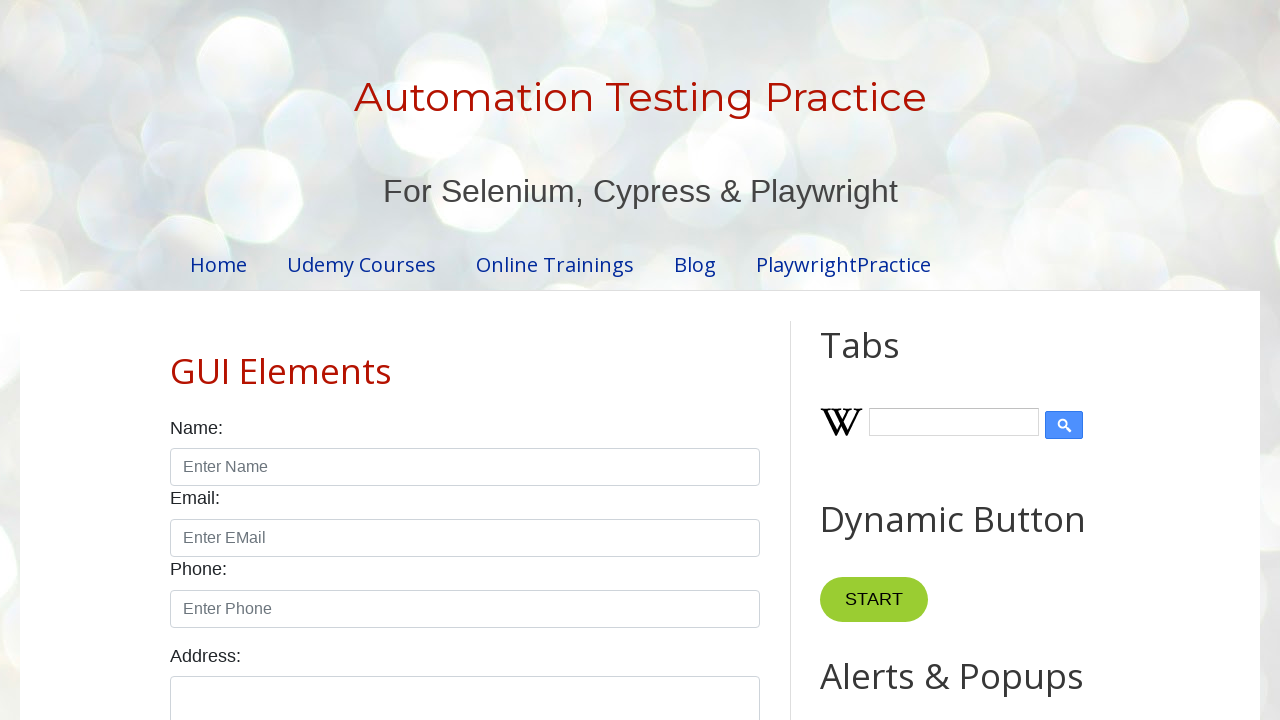

Waited for table element with id 'HTML1' to be present
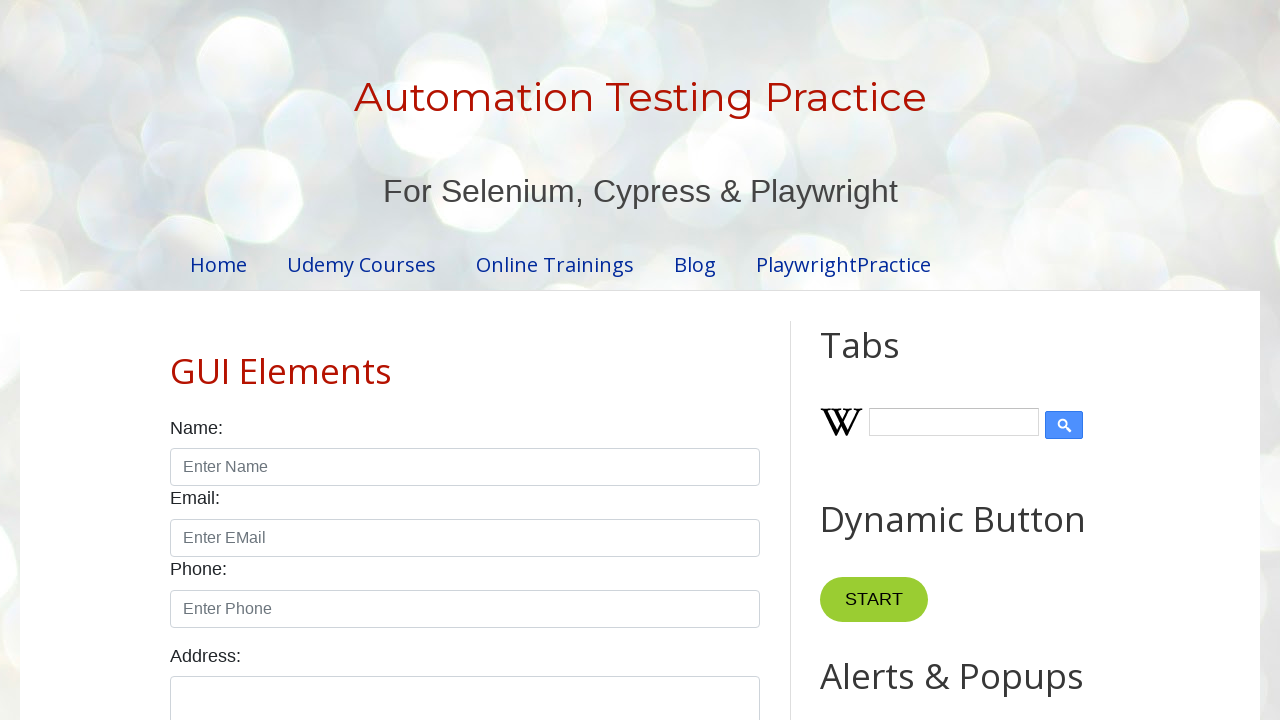

Located table element using XPath
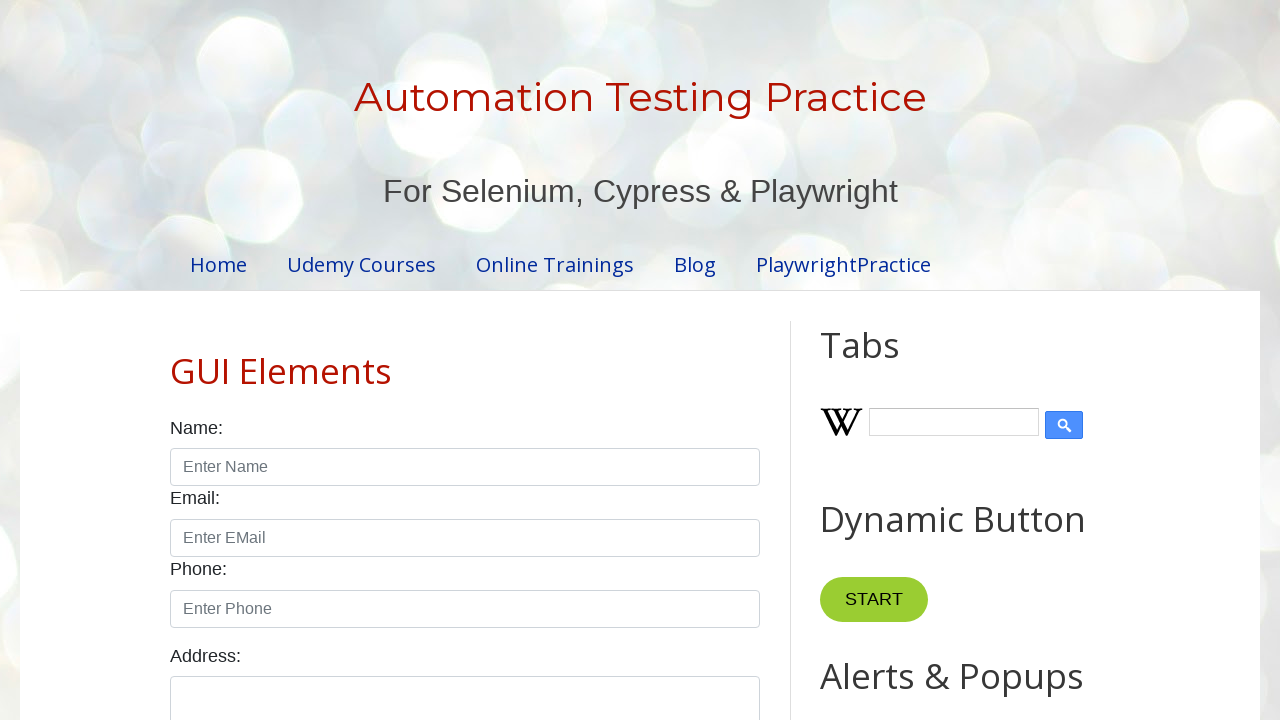

Table element is visible and ready
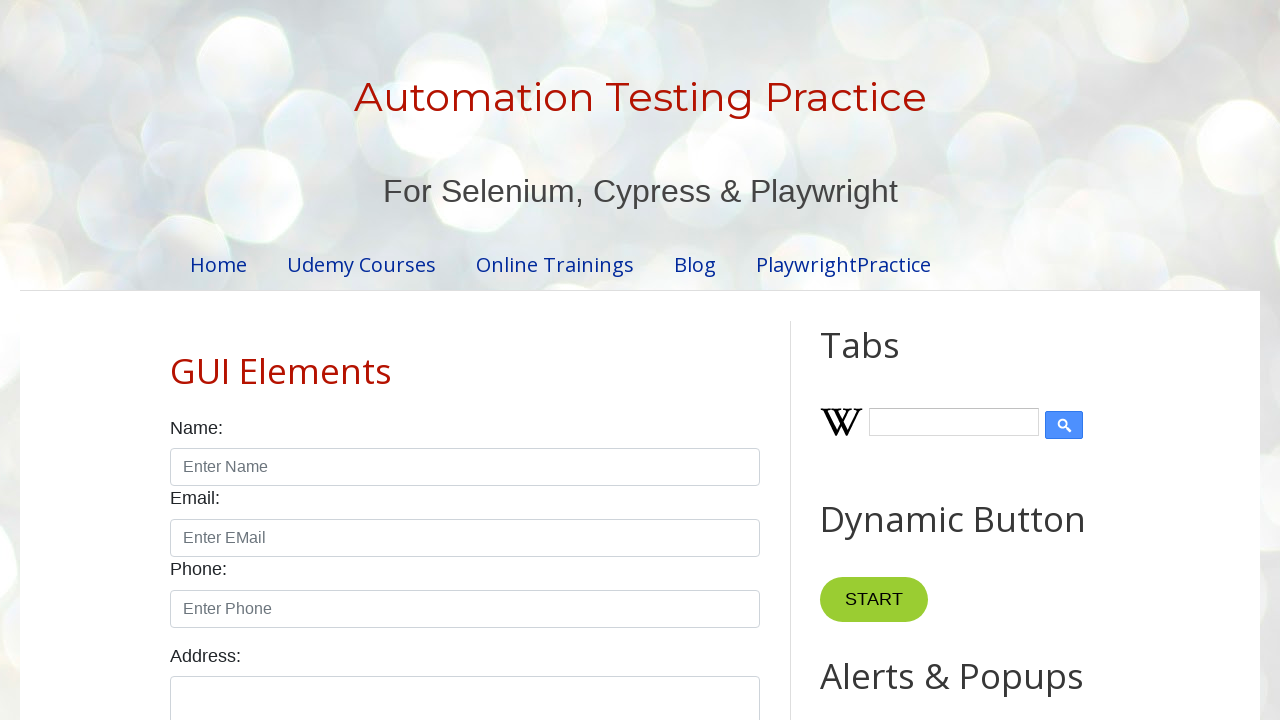

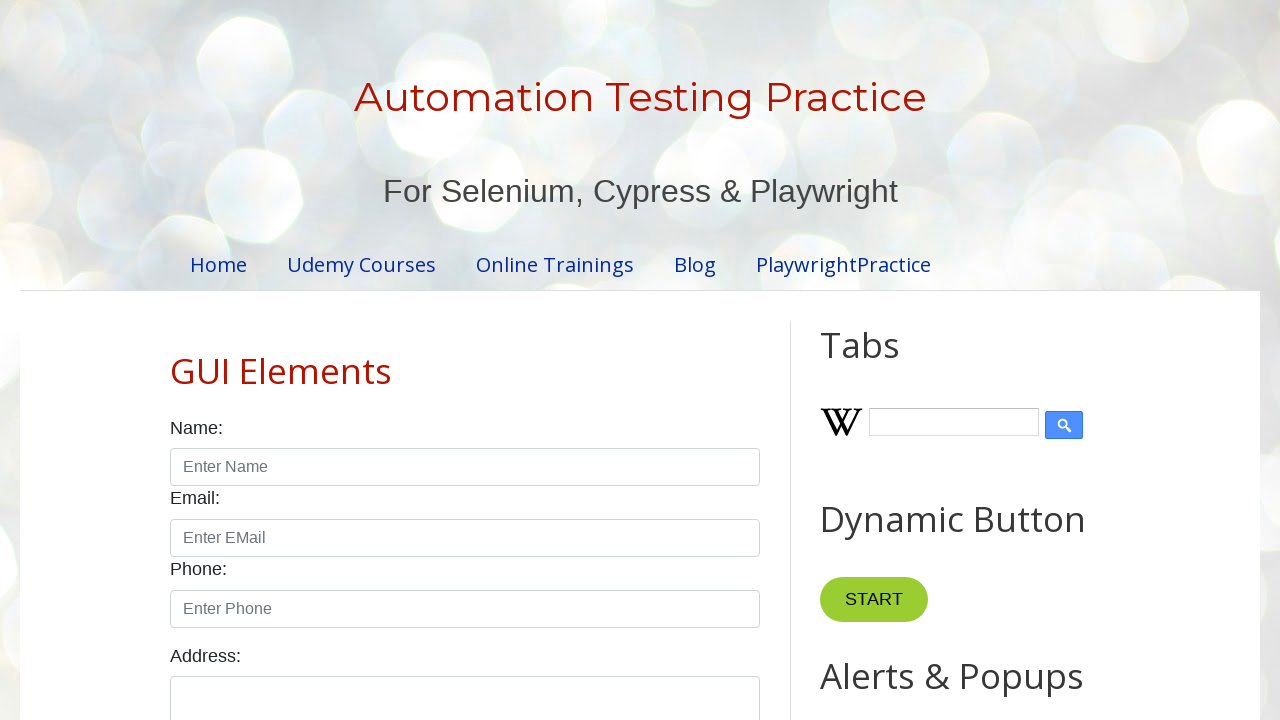